Tests radio button selection functionality by clicking the "Yes" radio button and verifying the selection is displayed

Starting URL: https://demoqa.com/radio-button

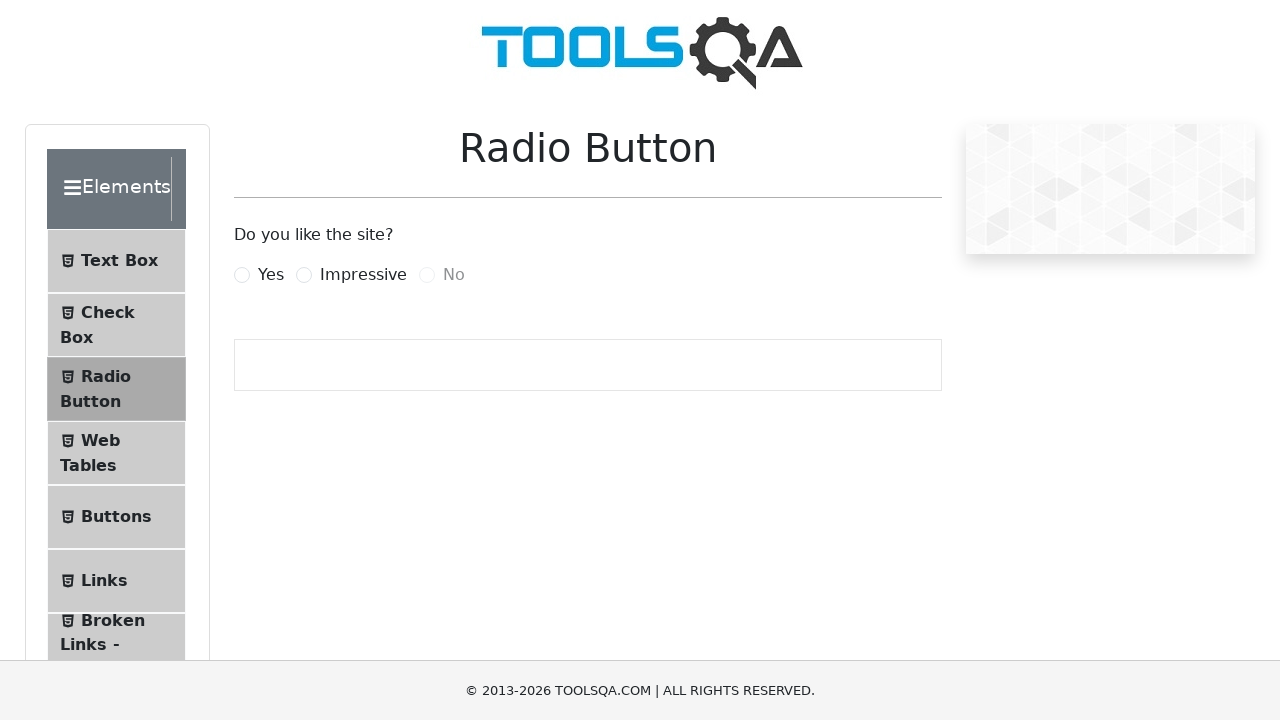

Clicked the 'Yes' radio button at (242, 275) on #yesRadio
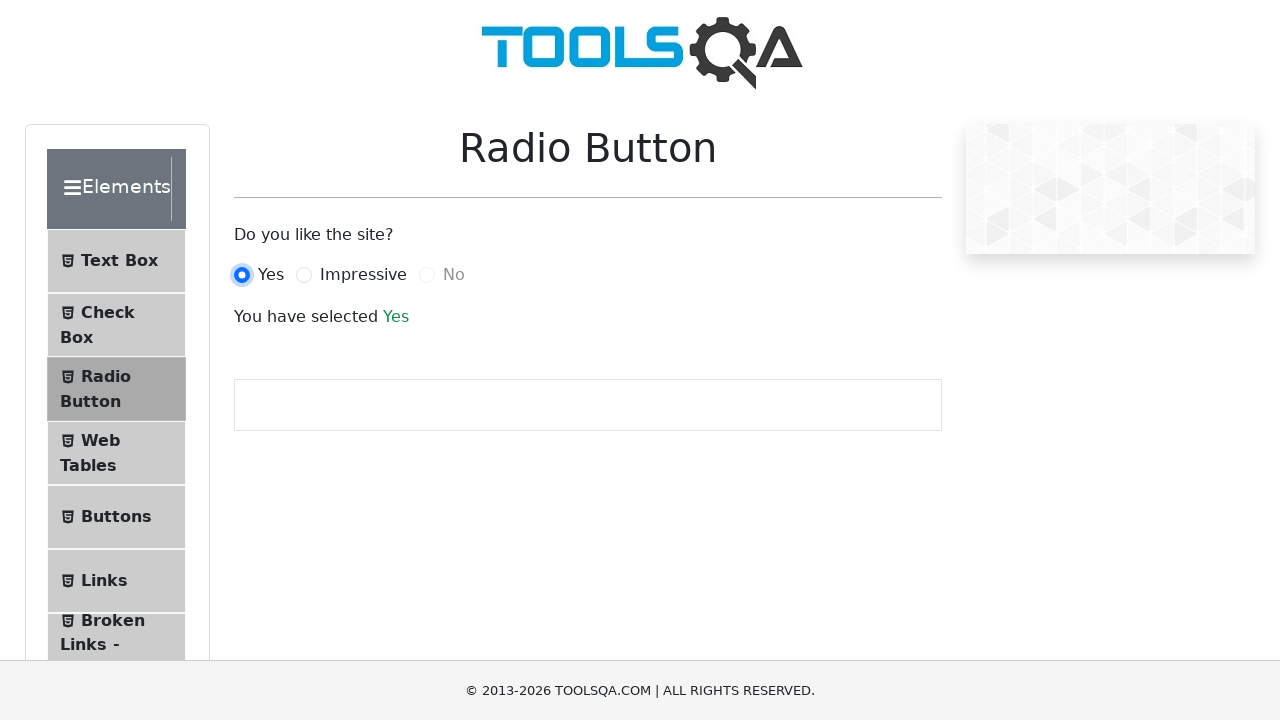

Verified selection text appeared - radio button 'Yes' successfully selected
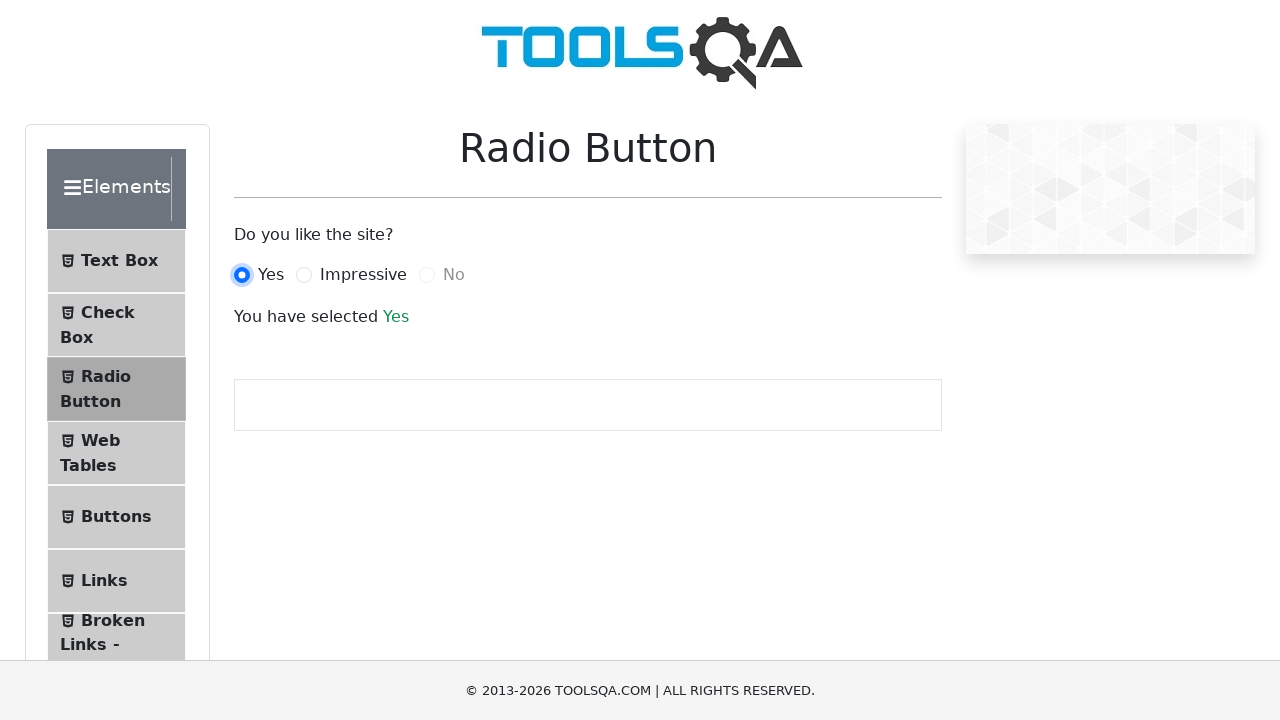

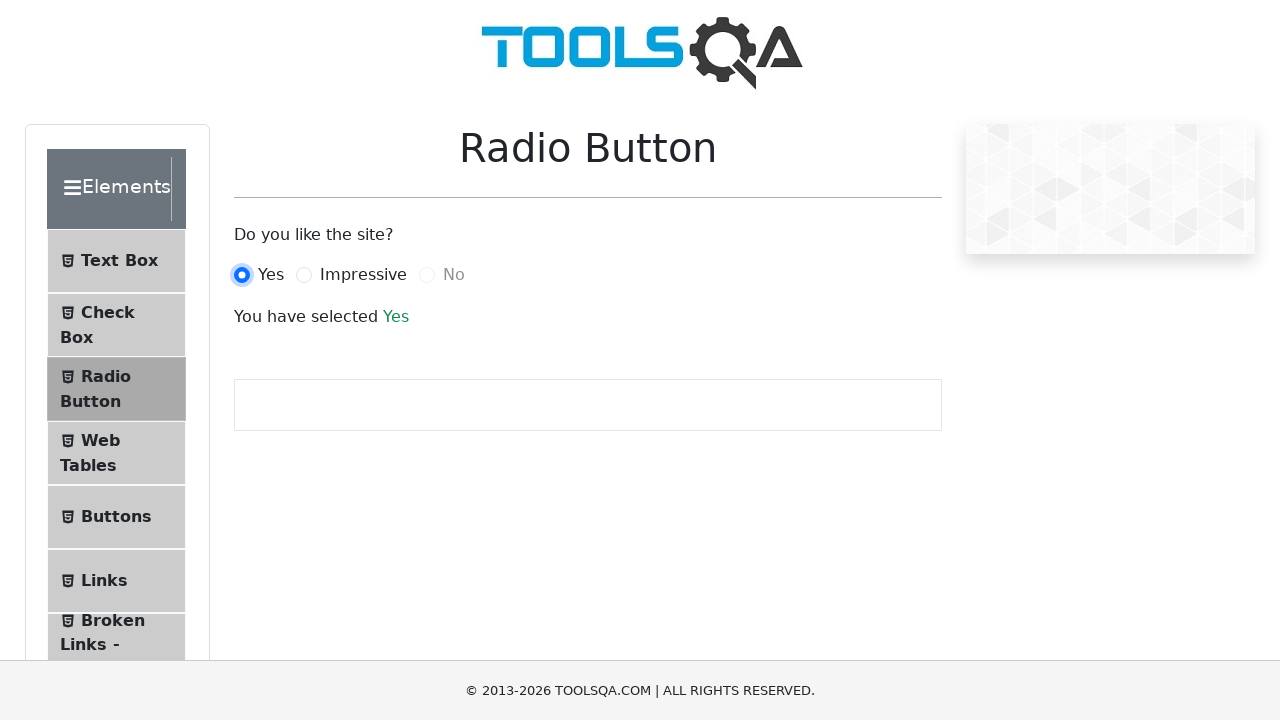